Tests table sorting by clicking the Due column header and verifying the values are sorted in ascending order using CSS pseudo-class selectors

Starting URL: http://the-internet.herokuapp.com/tables

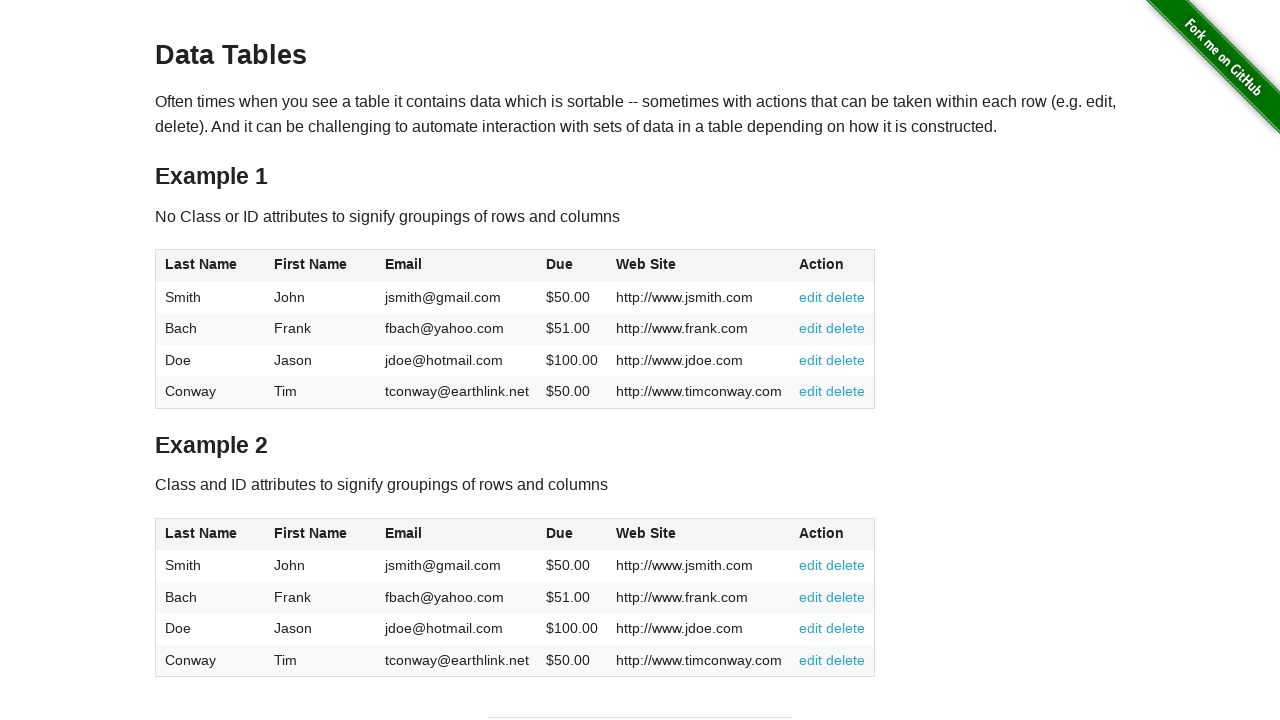

Clicked Due column header to sort table at (572, 266) on #table1 thead tr th:nth-of-type(4)
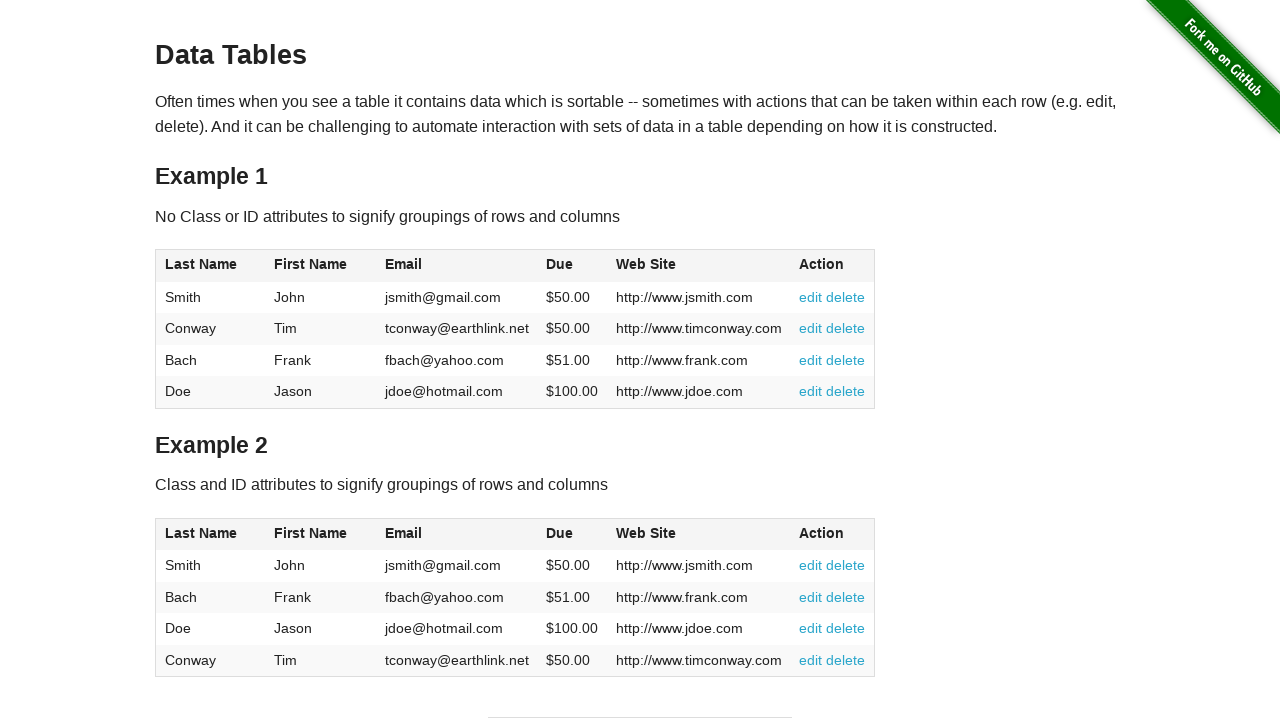

Table loaded with sorted Due column values
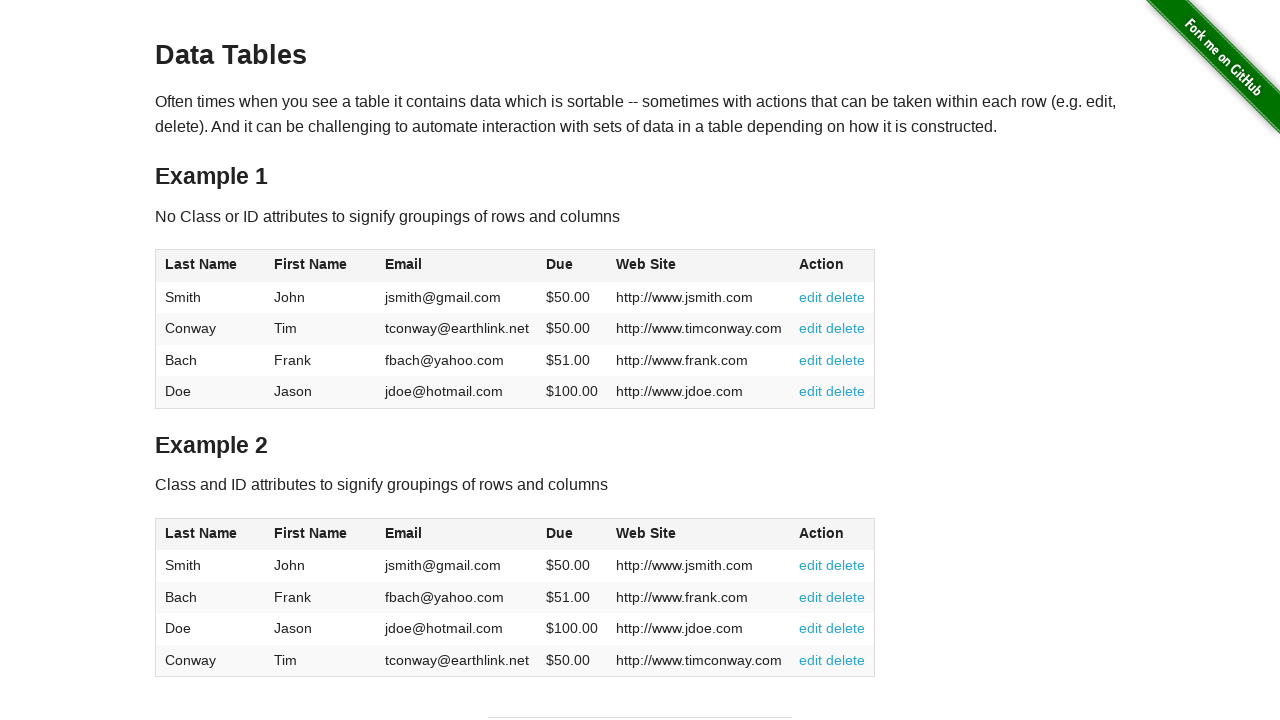

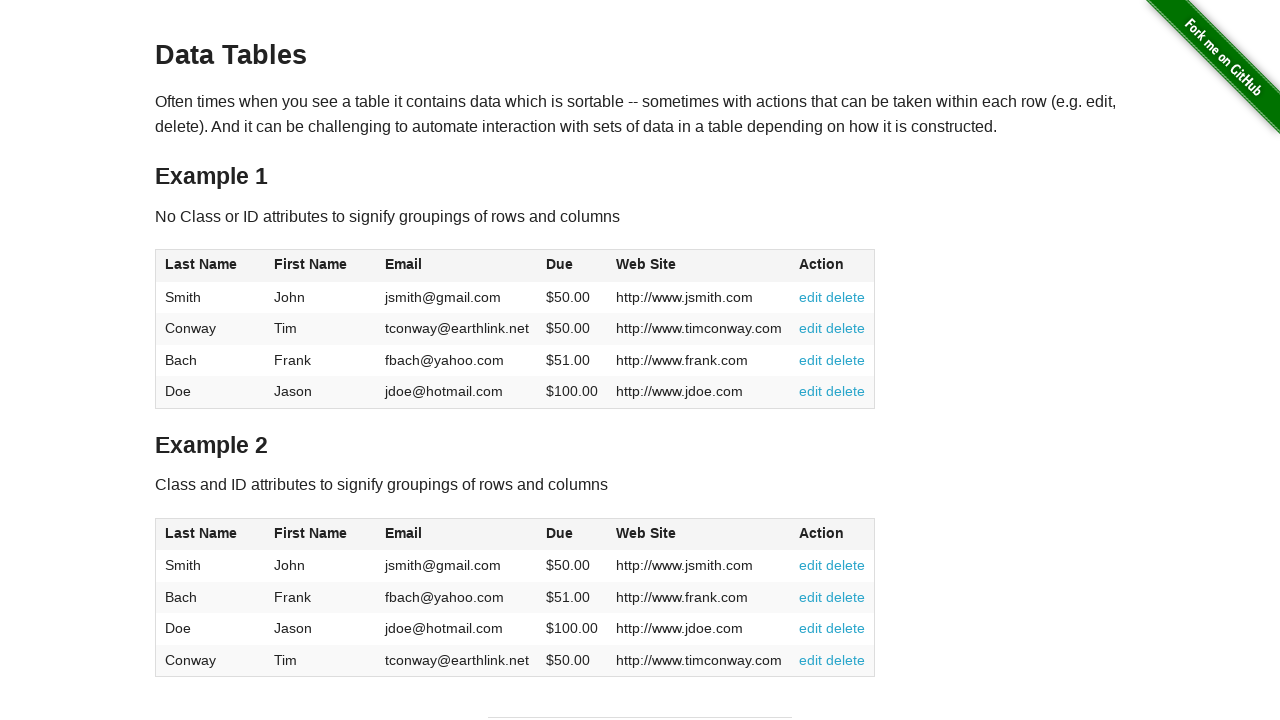